Scrolls to a link element and then scrolls the viewport further by 300 pixels vertically from that element's position.

Starting URL: https://crossbrowsertesting.github.io/selenium_example_page.html

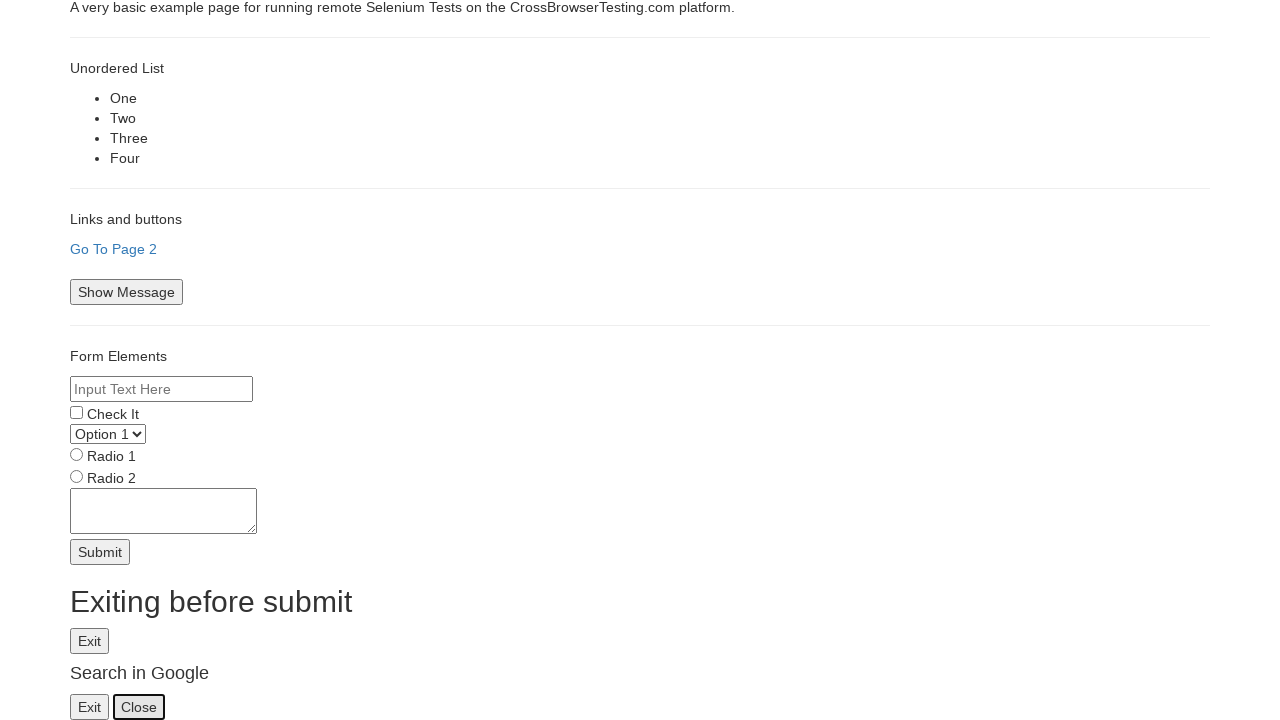

Set viewport size to 500x400 pixels
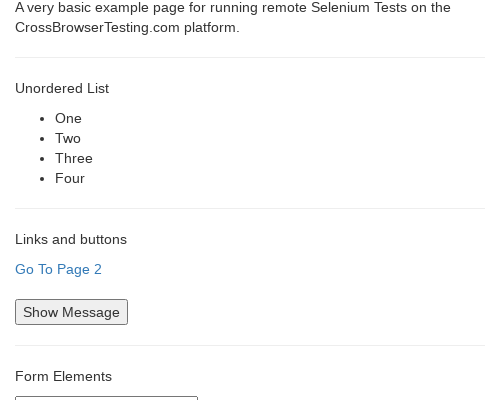

Located 'Go To Page 2' link element
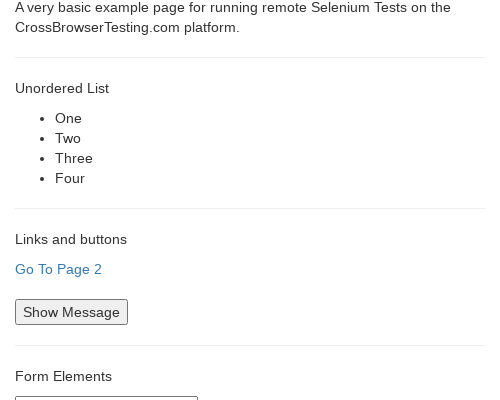

Scrolled to 'Go To Page 2' link element
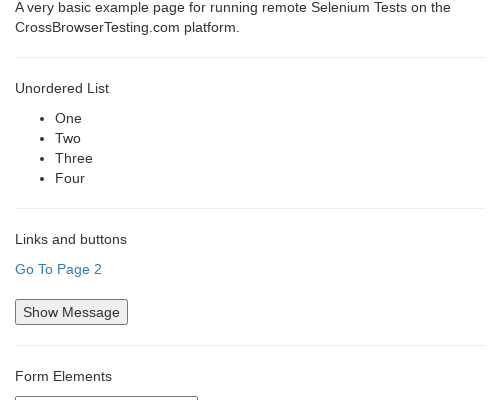

Scrolled viewport further by 300 pixels vertically from element position
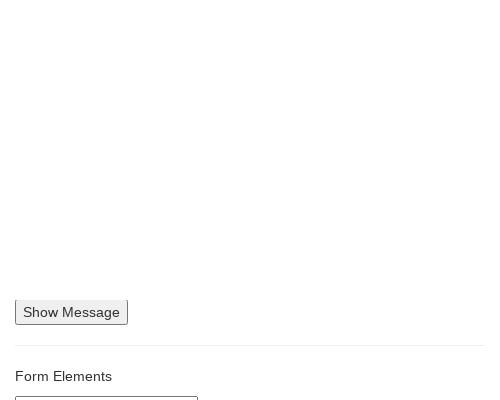

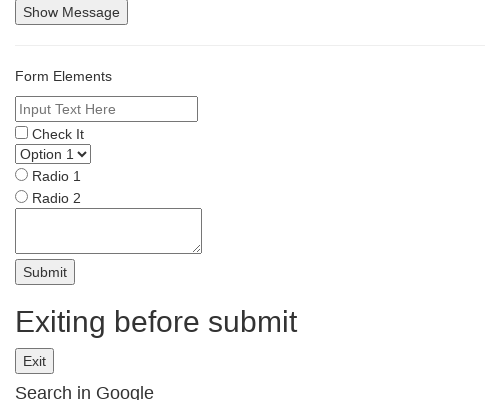